Tests drag and drop functionality within an iframe by dragging an element and dropping it onto a target area

Starting URL: http://jqueryui.com/droppable/

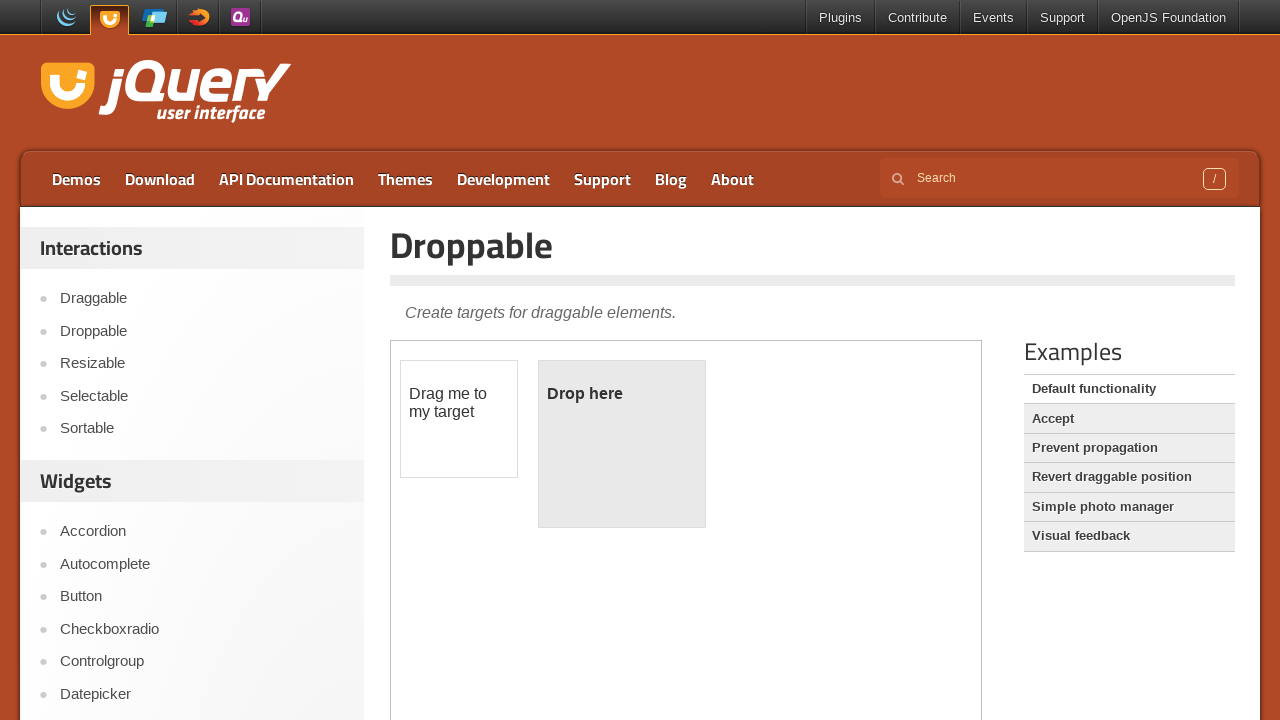

Located the demo-frame iframe containing drag and drop functionality
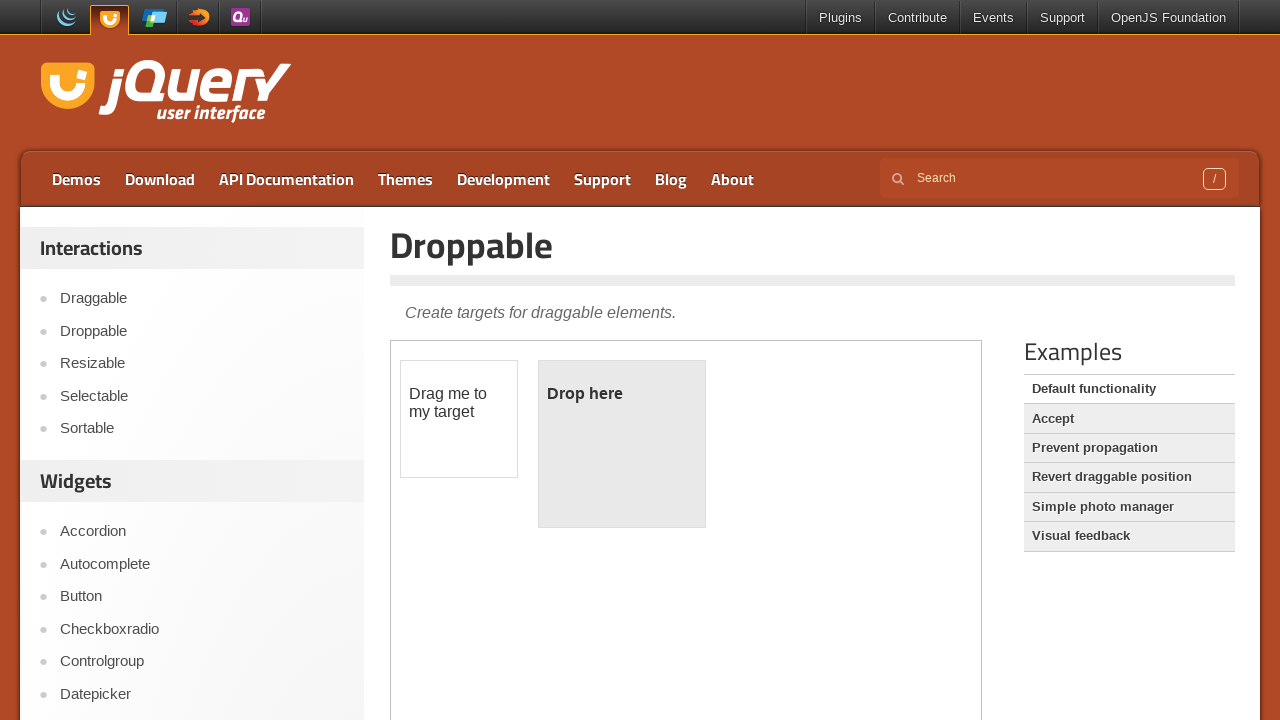

Clicked on the draggable element to select it at (459, 419) on iframe.demo-frame >> internal:control=enter-frame >> #draggable
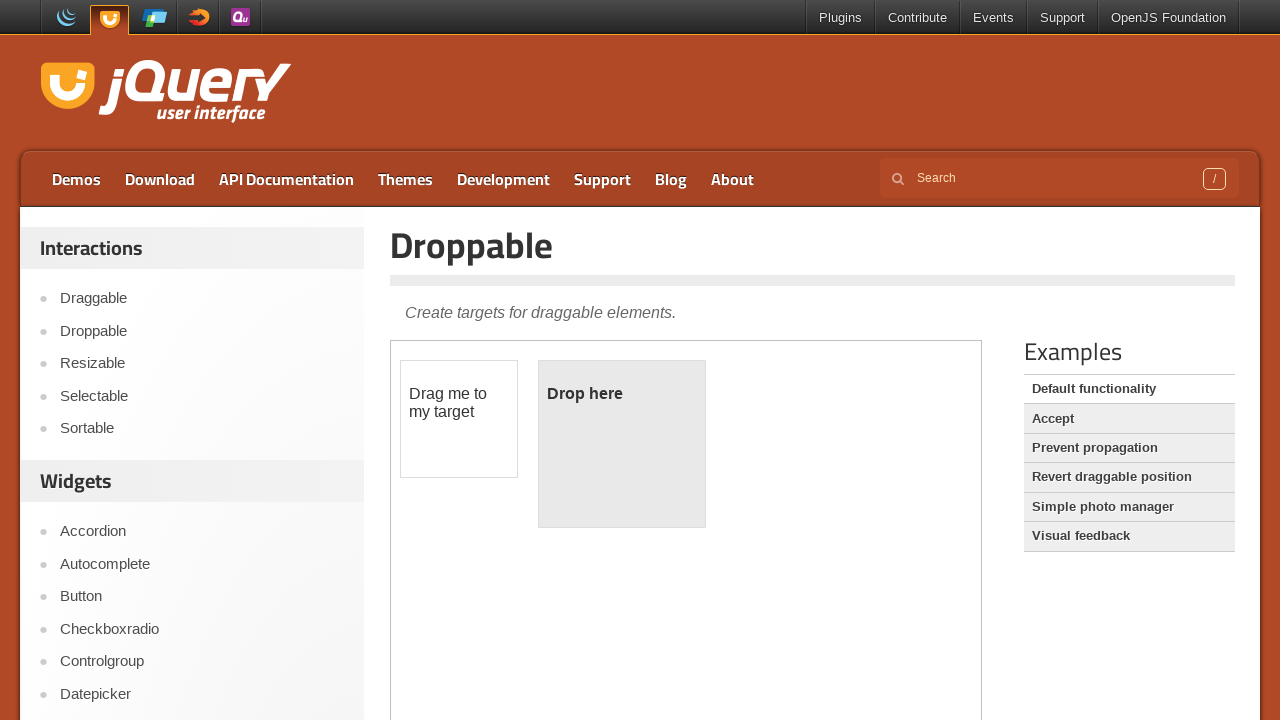

Located the draggable source element
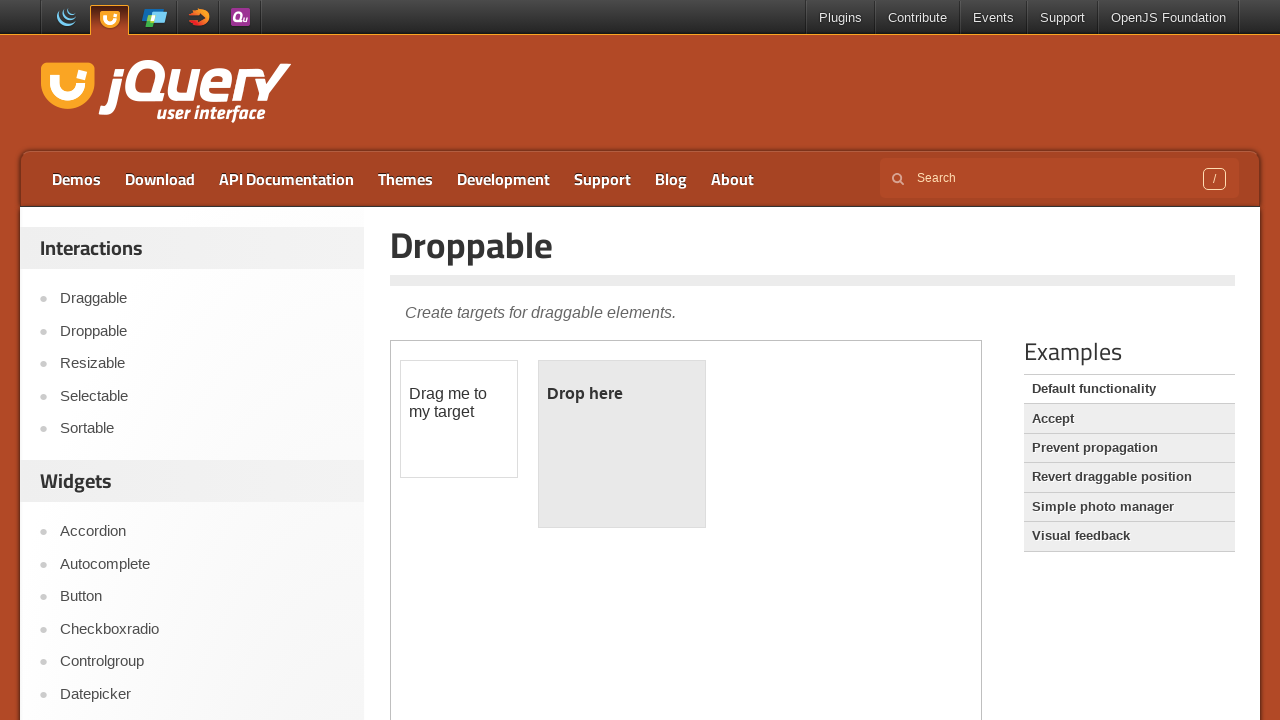

Located the droppable target area
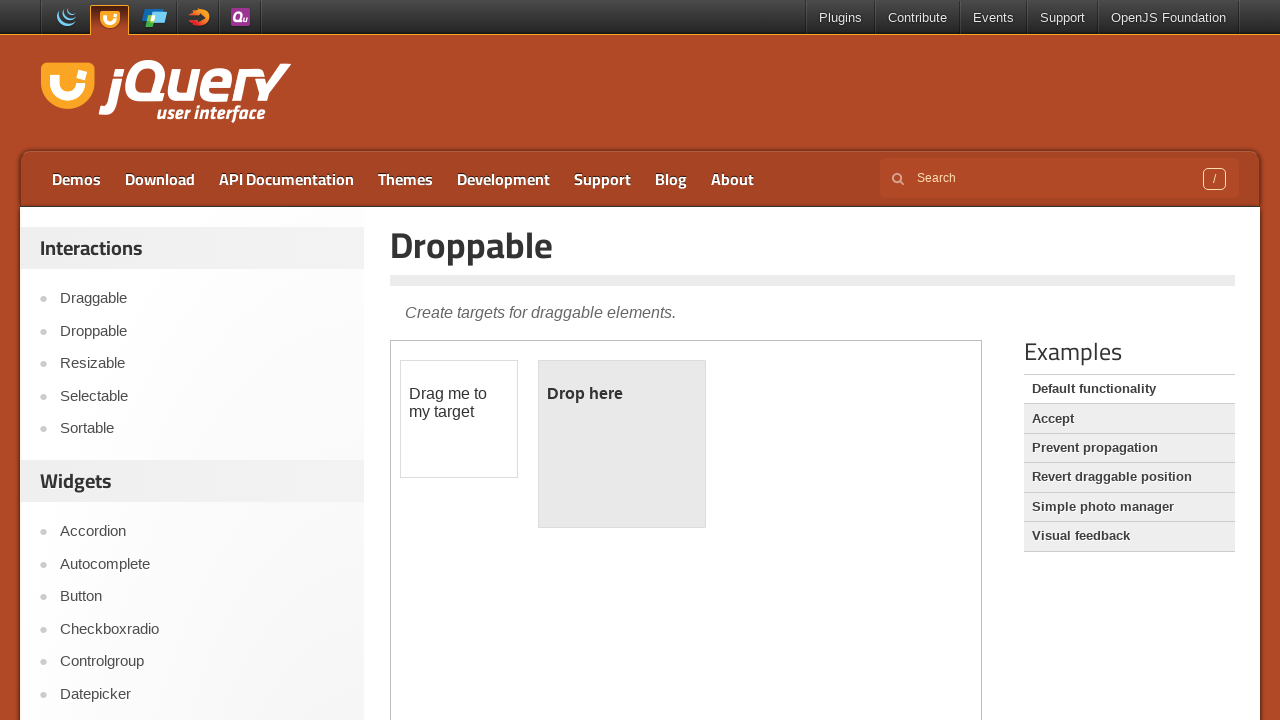

Dragged the draggable element and dropped it onto the target area at (622, 444)
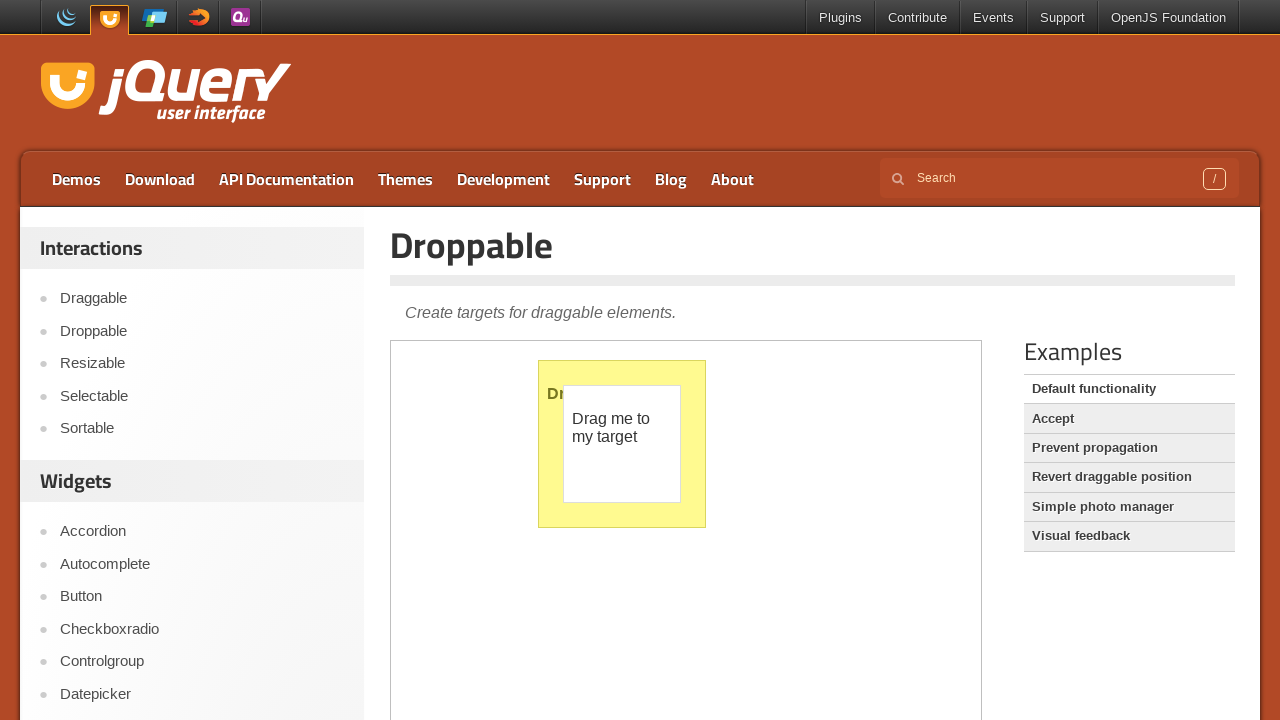

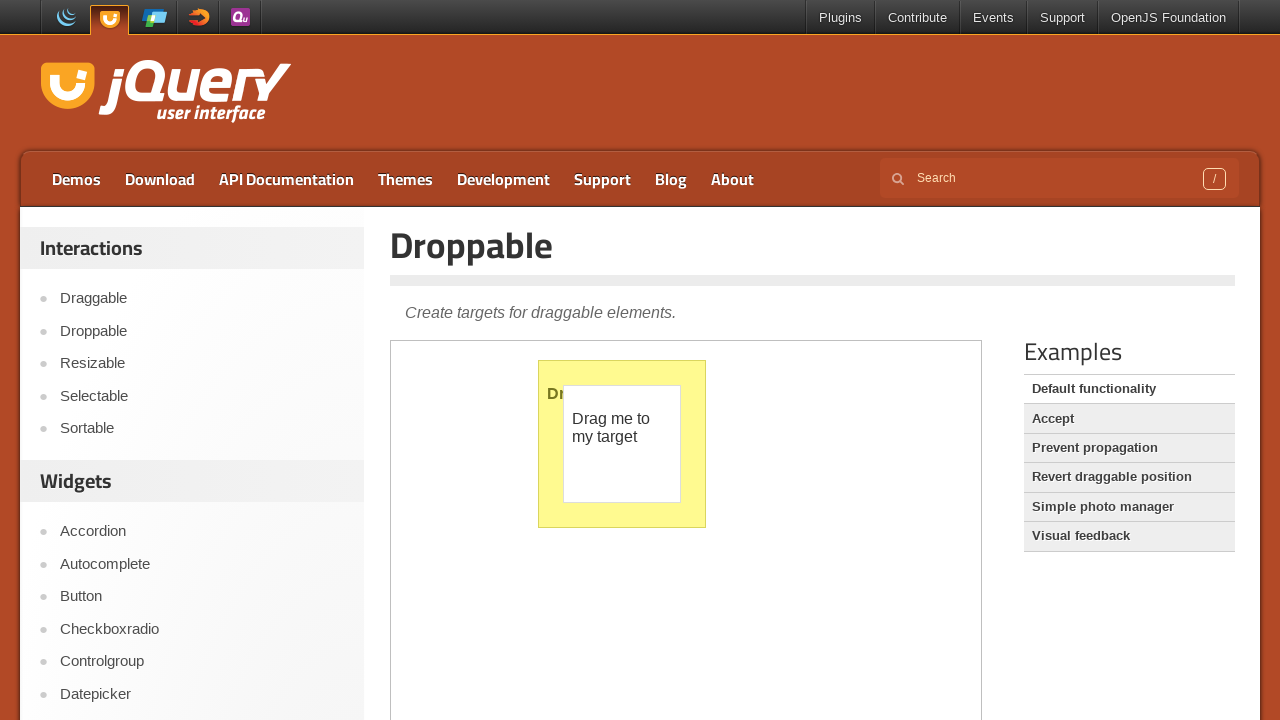